Tests double-clicking the reset button on empty fields to check if it fills them with zeros

Starting URL: https://do.tusur.ru/qa-test2/

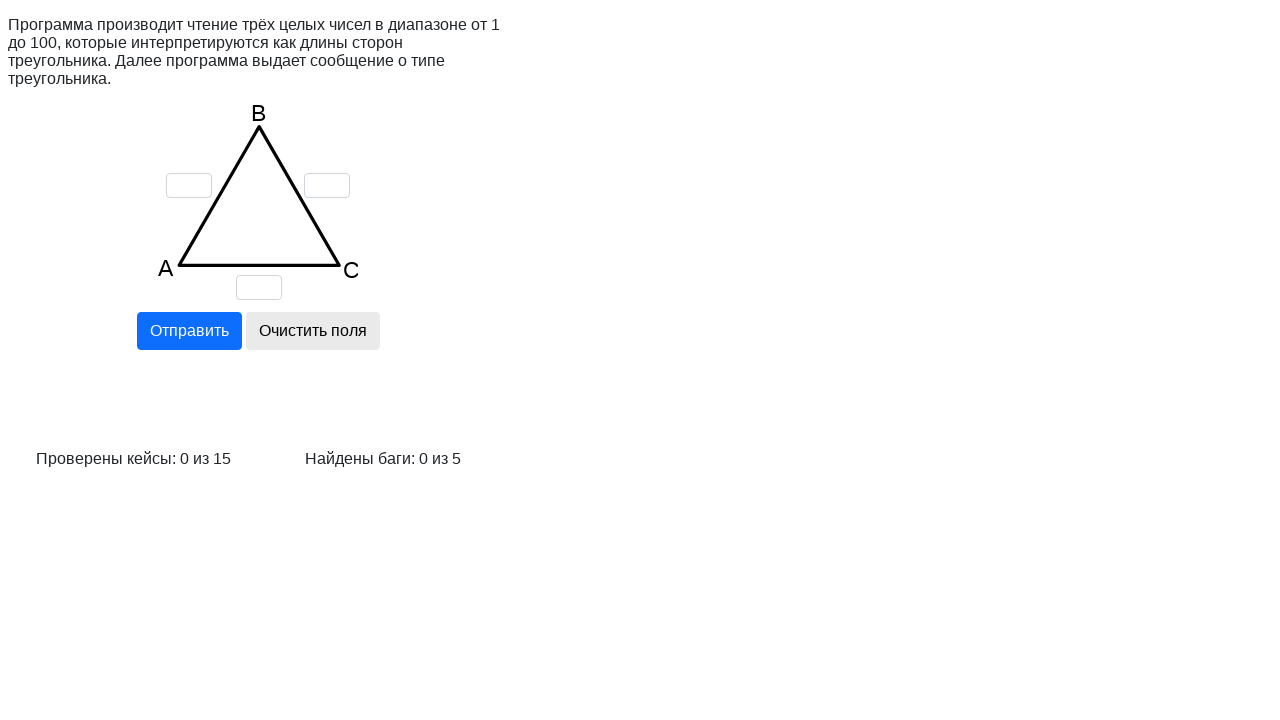

Cleared input field 'a' on input[name='a']
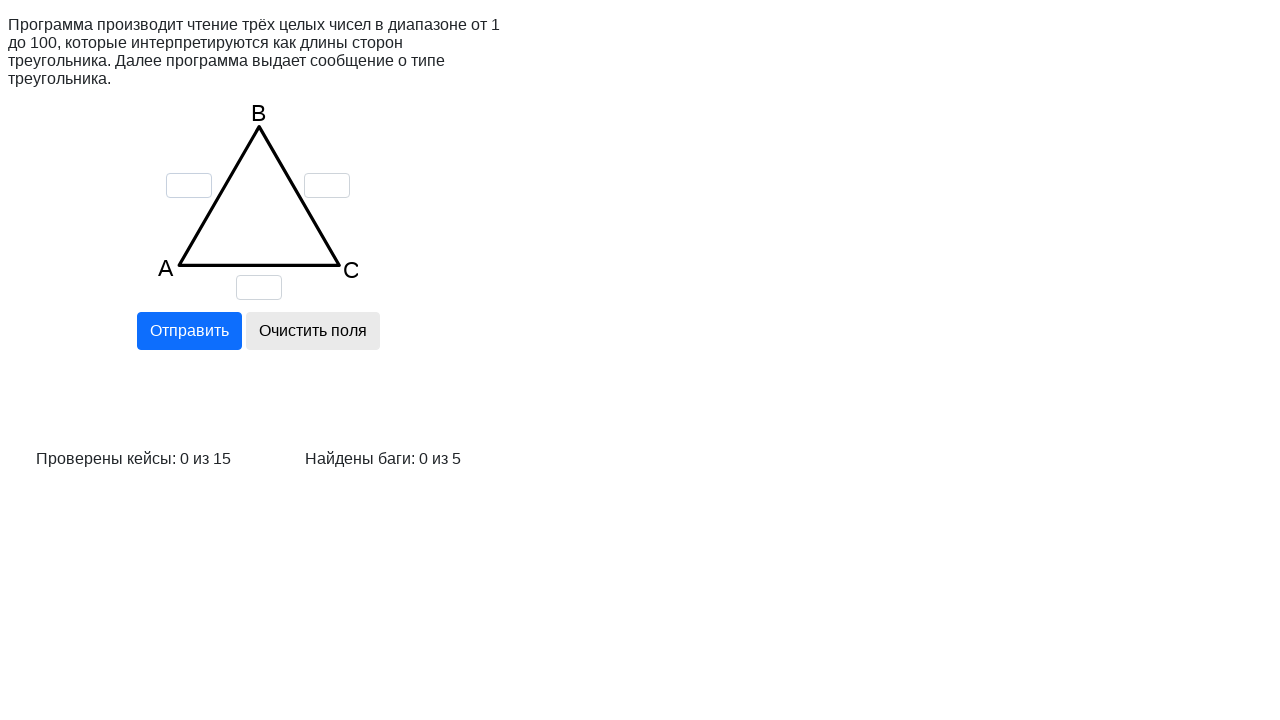

Cleared input field 'b' on input[name='b']
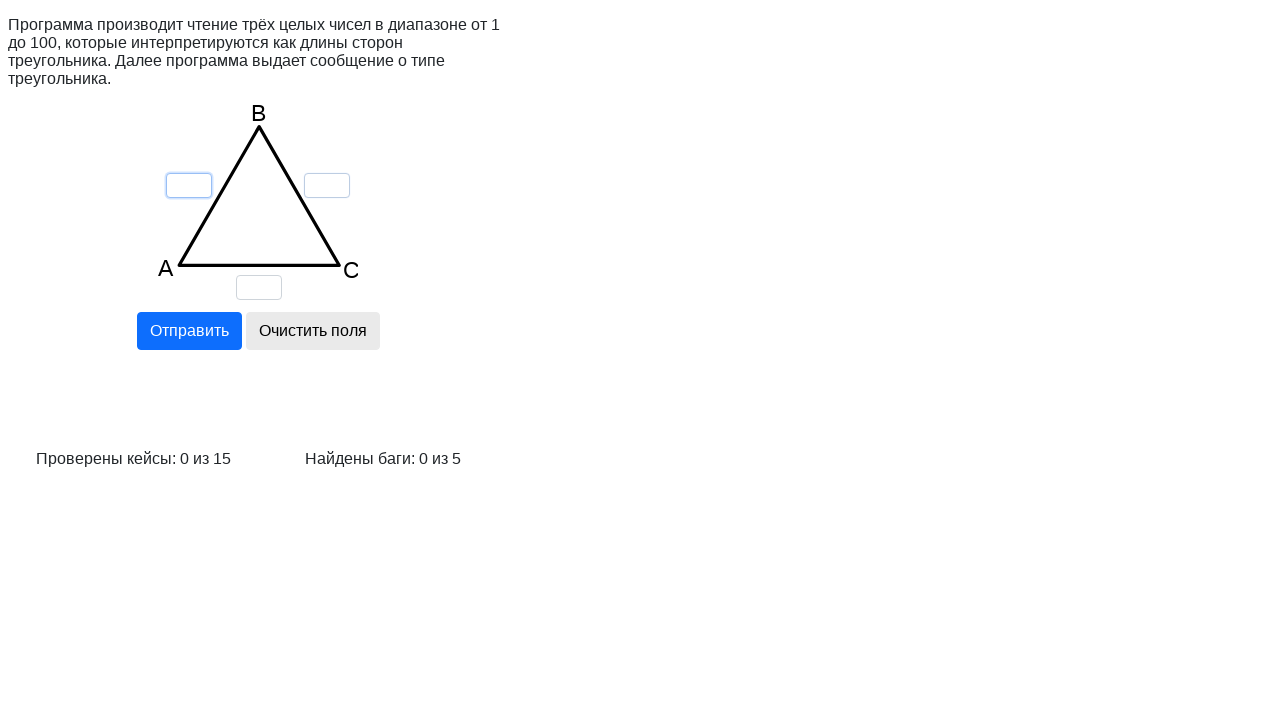

Cleared input field 'c' on input[name='c']
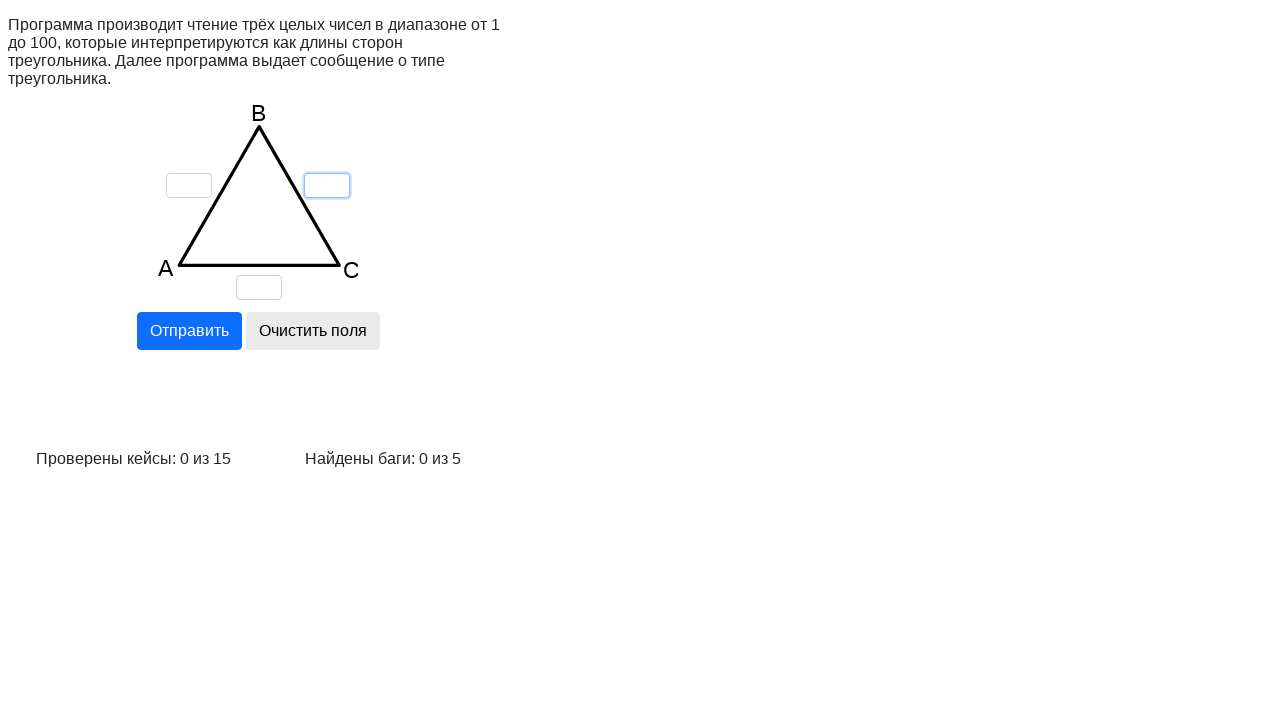

Clicked reset button first time at (312, 331) on button[name='reset'], input[name='reset']
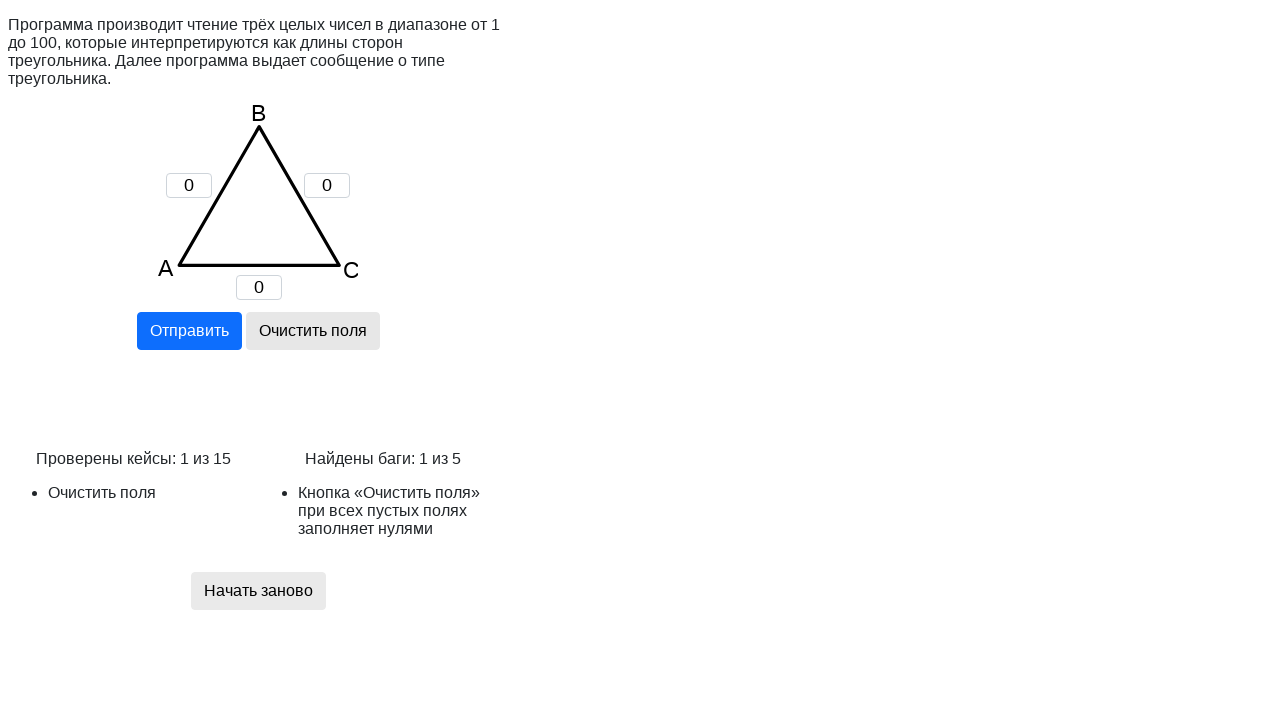

Clicked reset button second time (double-click test) at (312, 331) on button[name='reset'], input[name='reset']
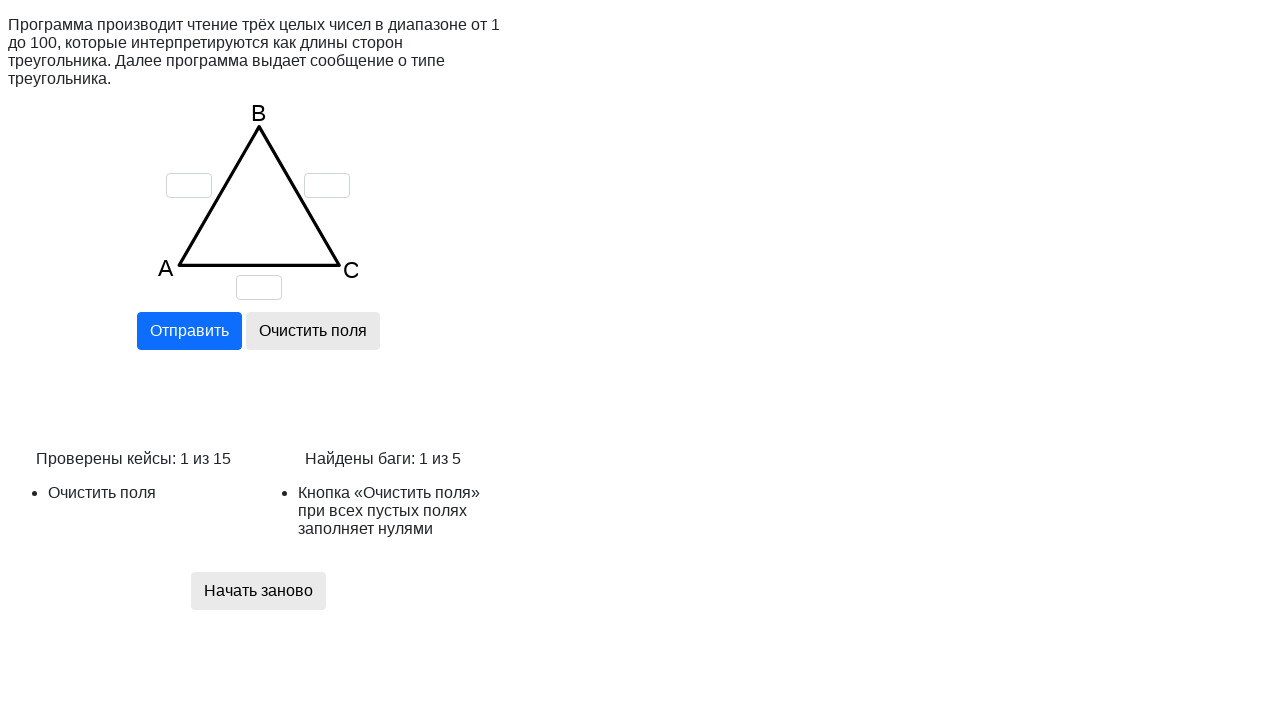

Result message appeared confirming reset button filled empty fields with zeros
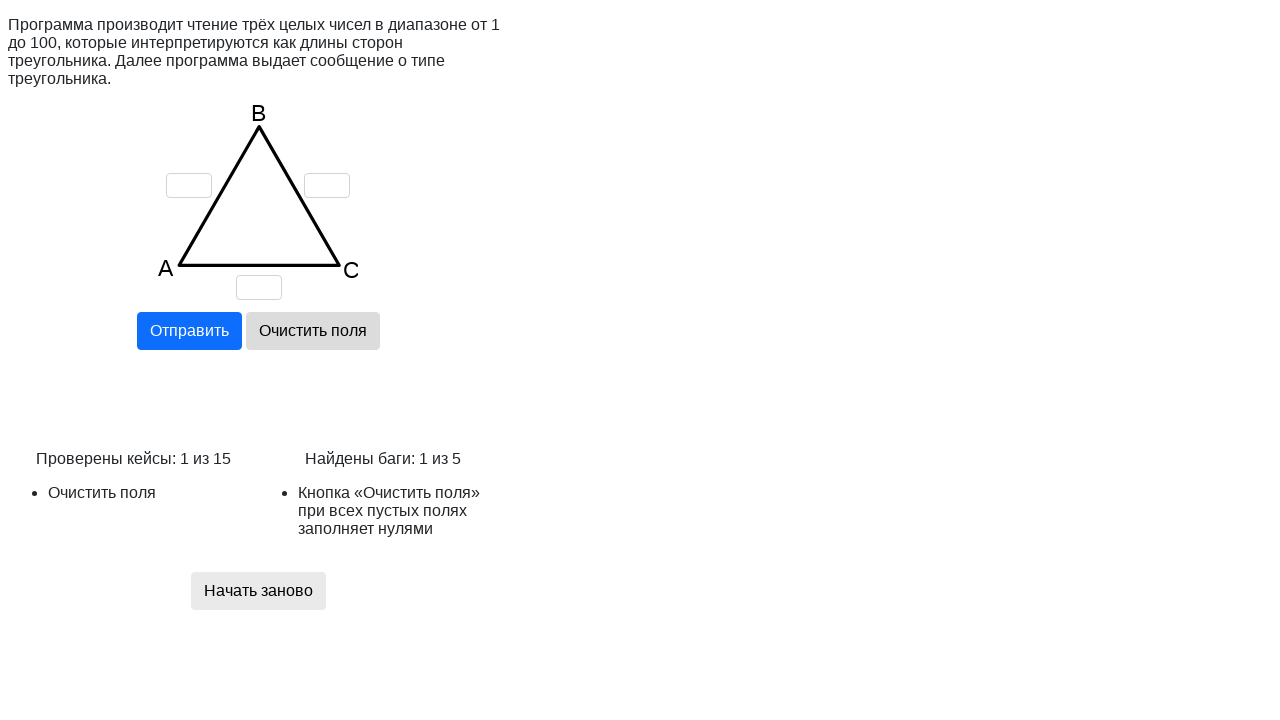

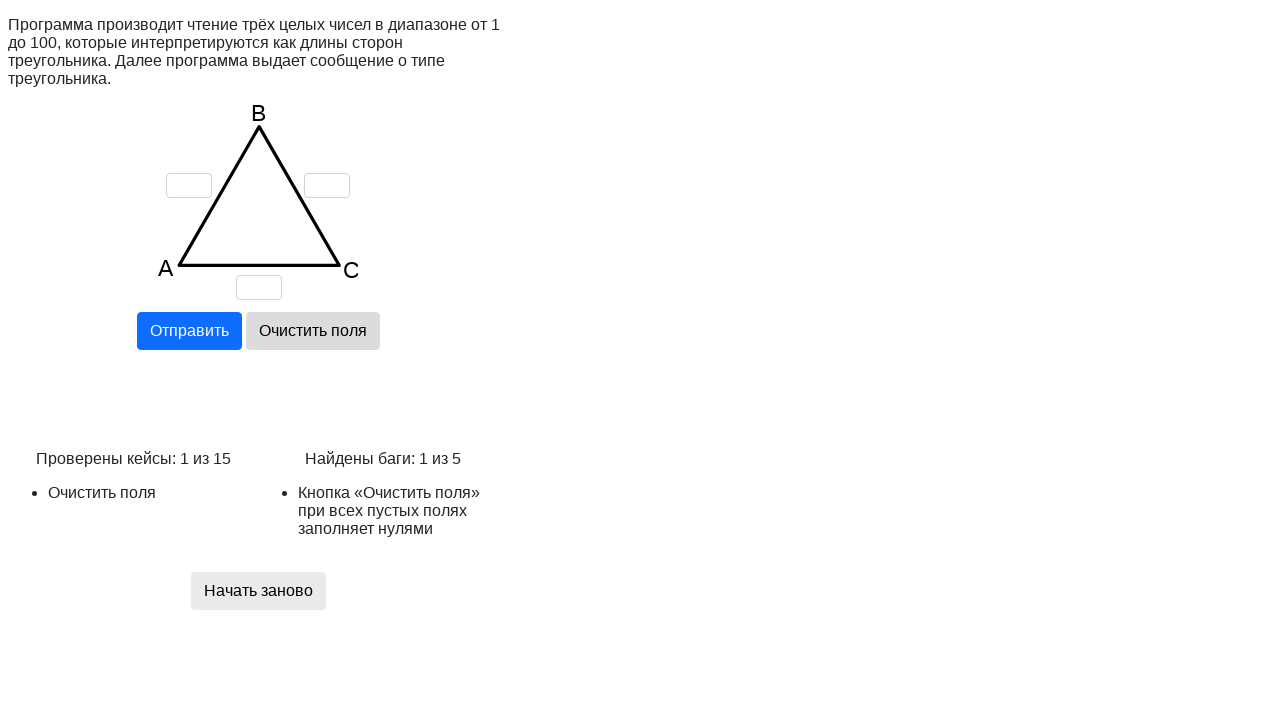